Tests keyboard events functionality by typing a string and pressing Enter on a keyboard events demo page, then verifies the displayed message.

Starting URL: https://training-support.net/webelements/keyboard-events

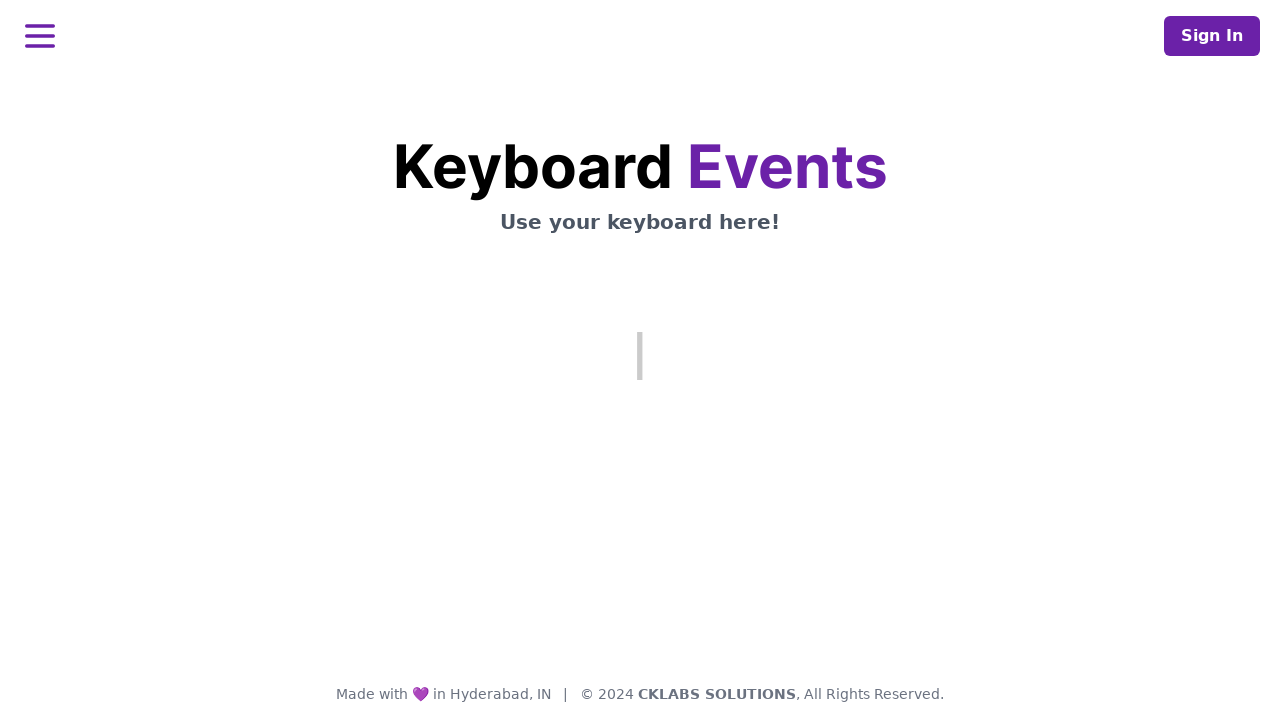

Typed 'Text from Selenium script' using keyboard
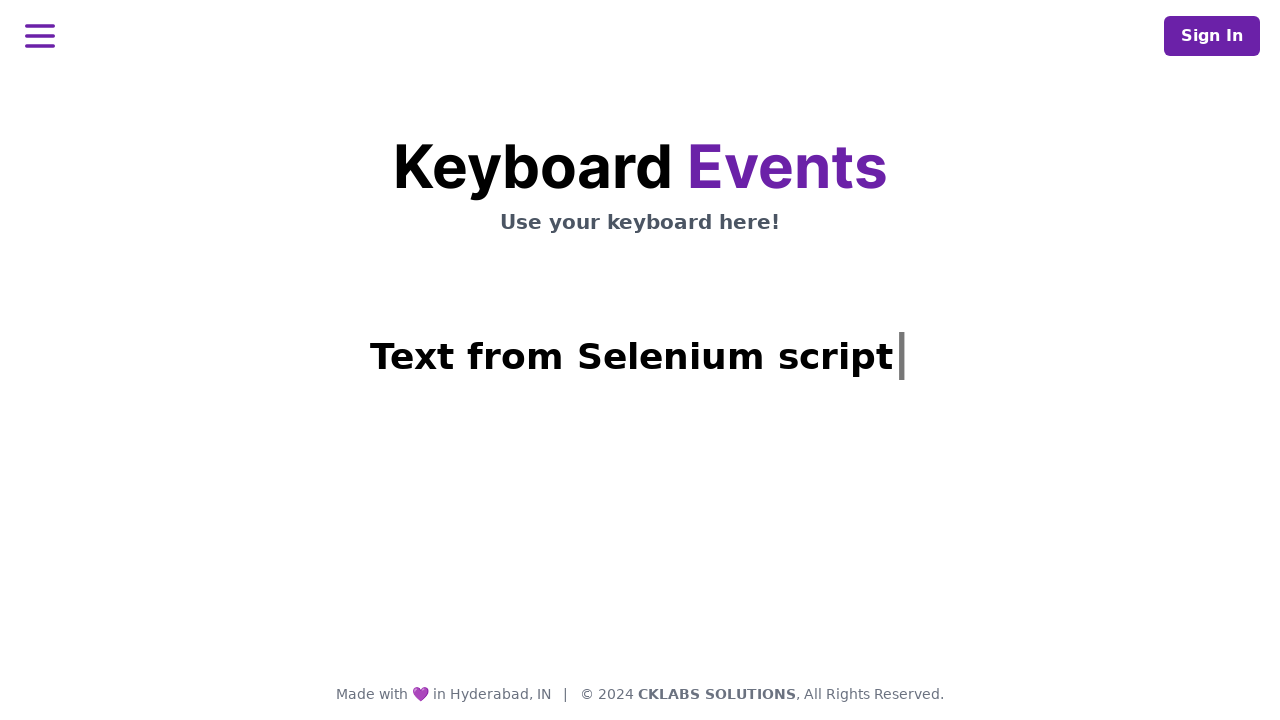

Pressed Enter key
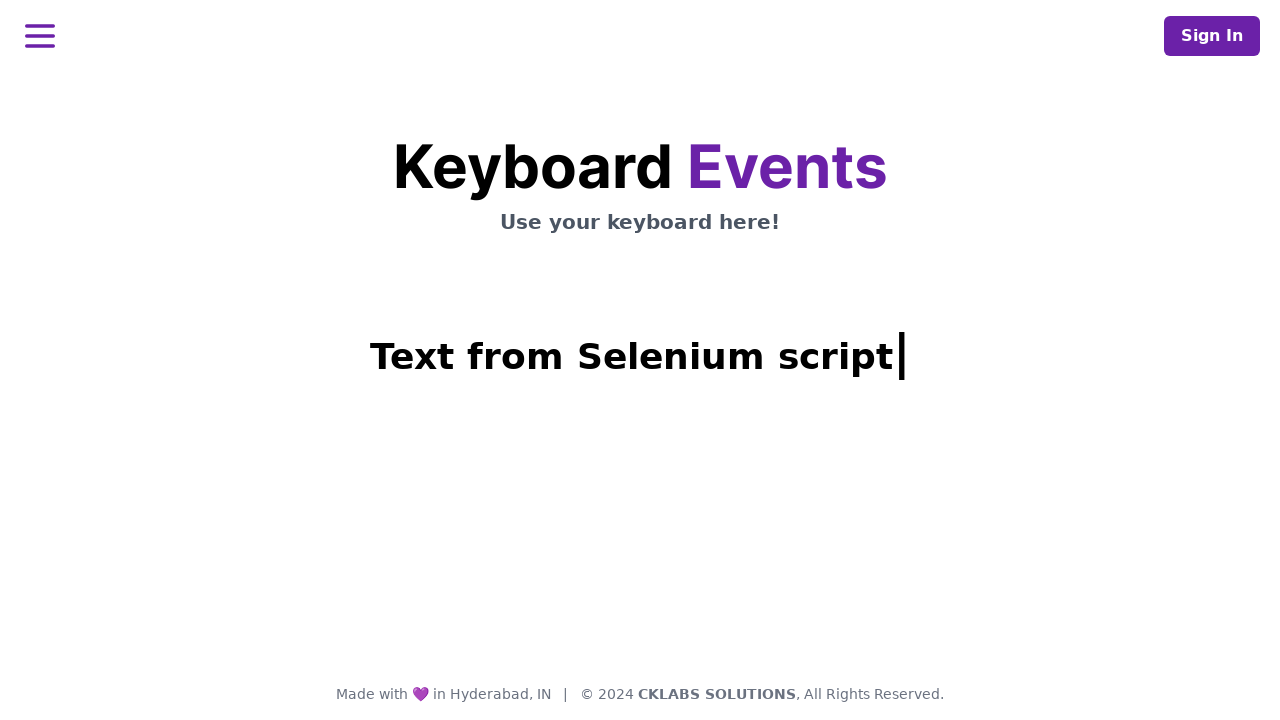

Message displayed and verified
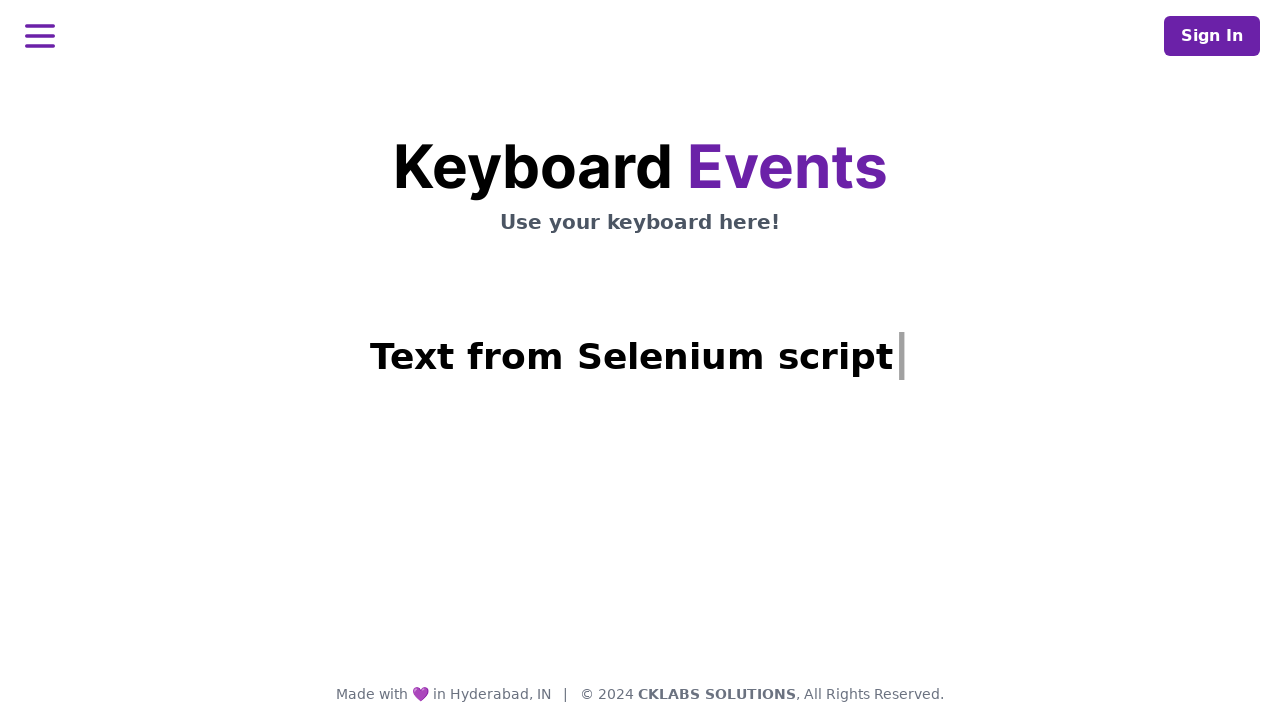

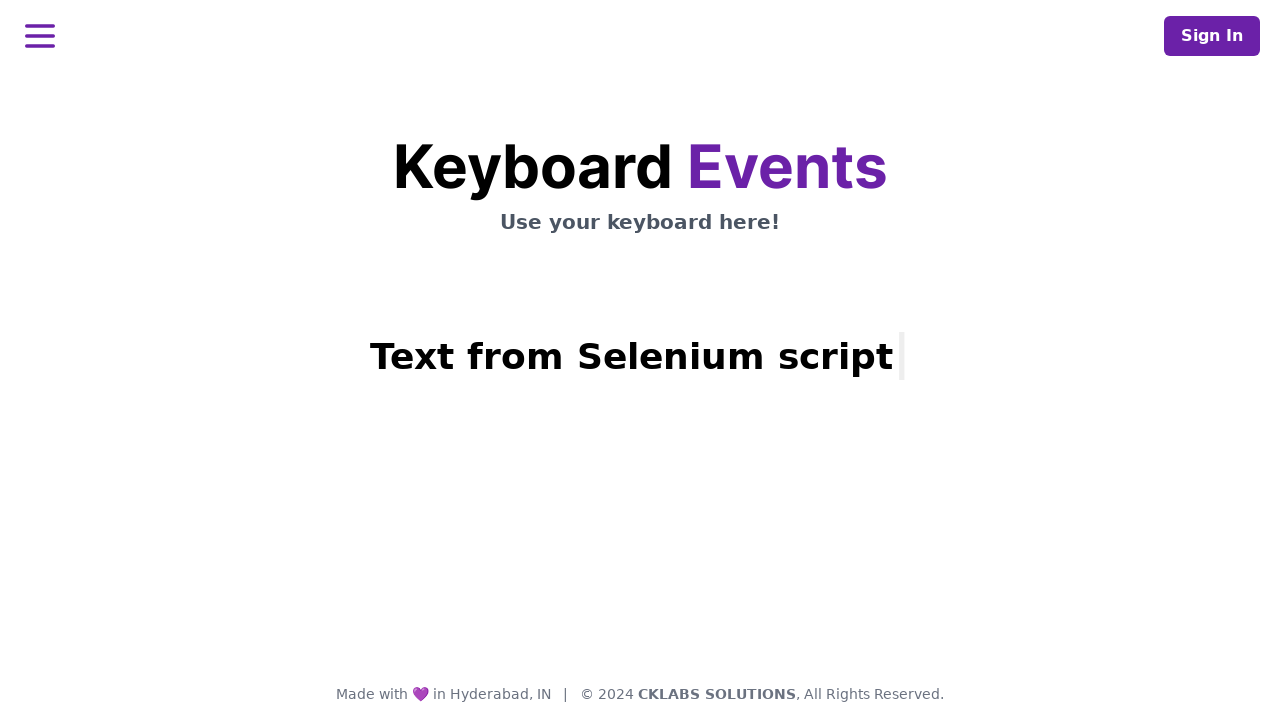